Tests cart functionality by clicking the cart button and verifying cart page displays

Starting URL: https://www.target.com

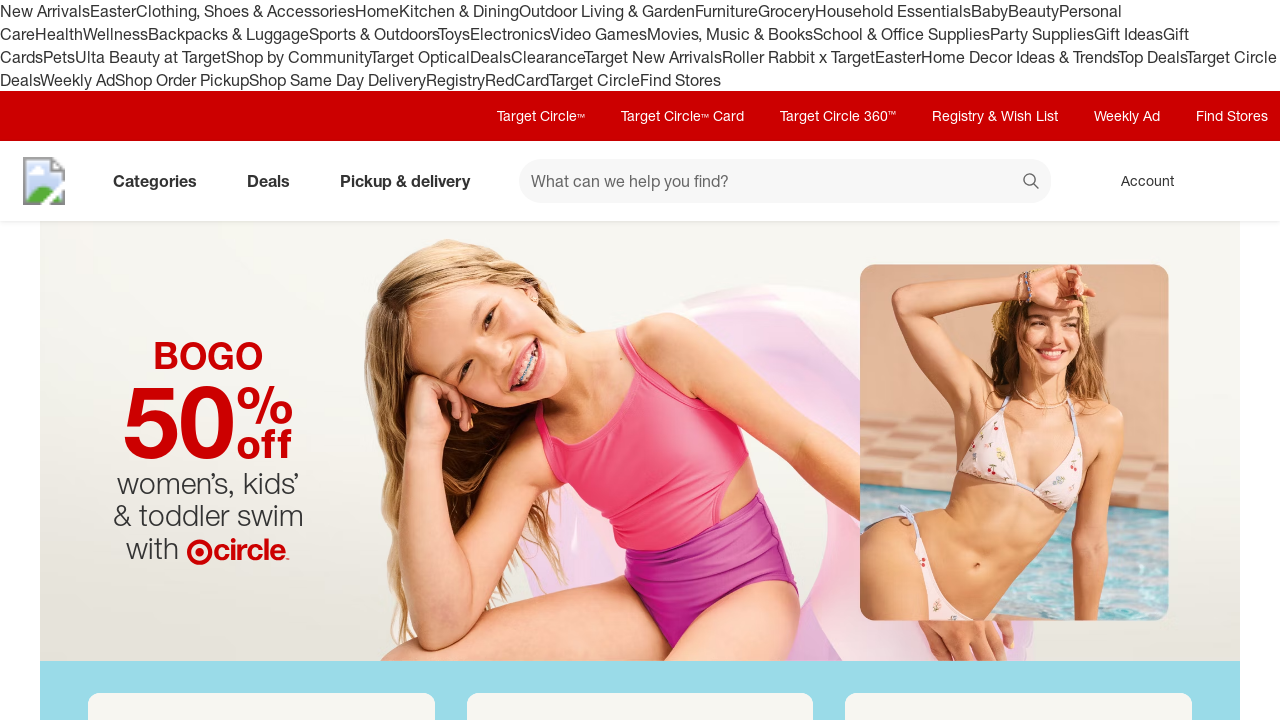

Clicked cart button to navigate to cart page at (1238, 181) on a[data-test='@web/CartLink']
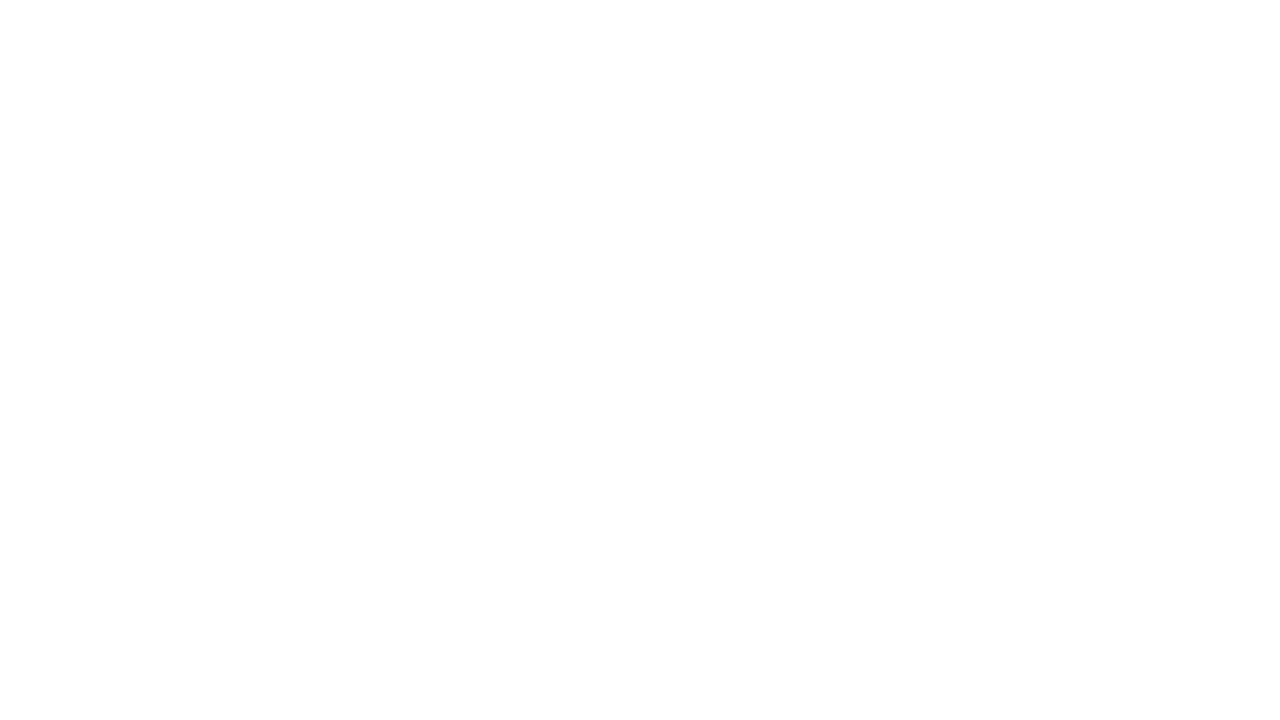

Cart page loaded successfully and network idle
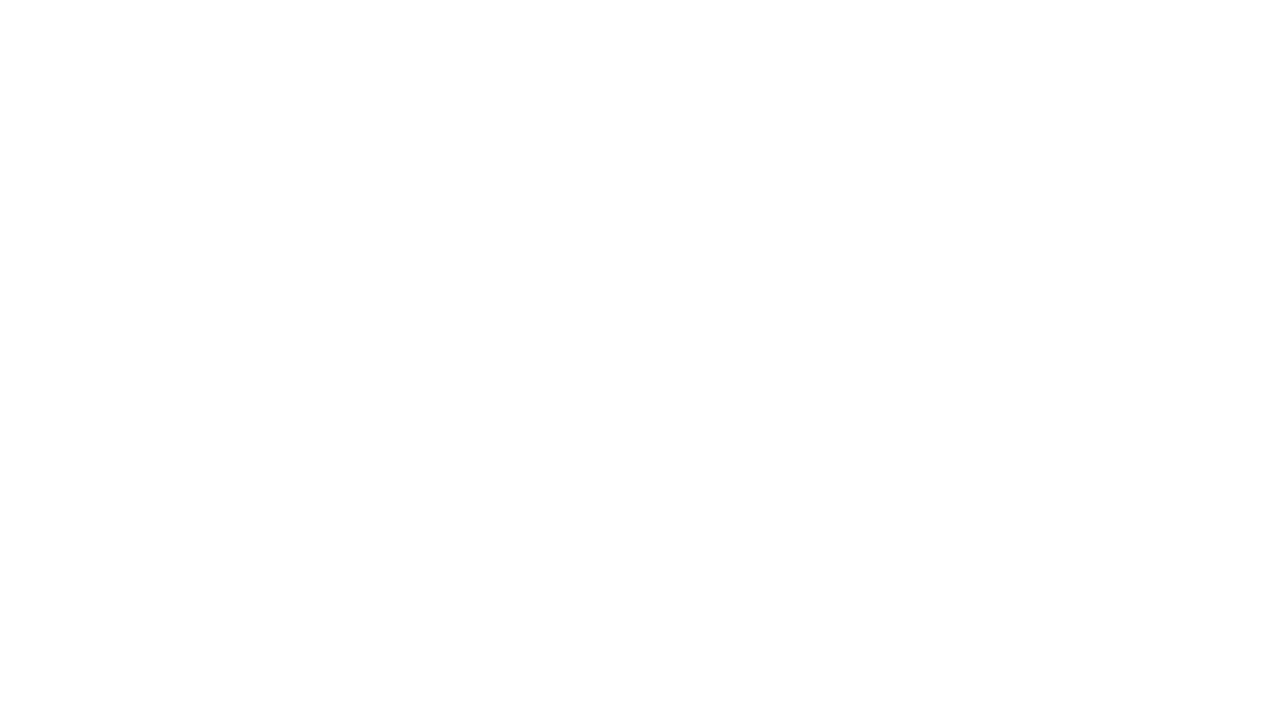

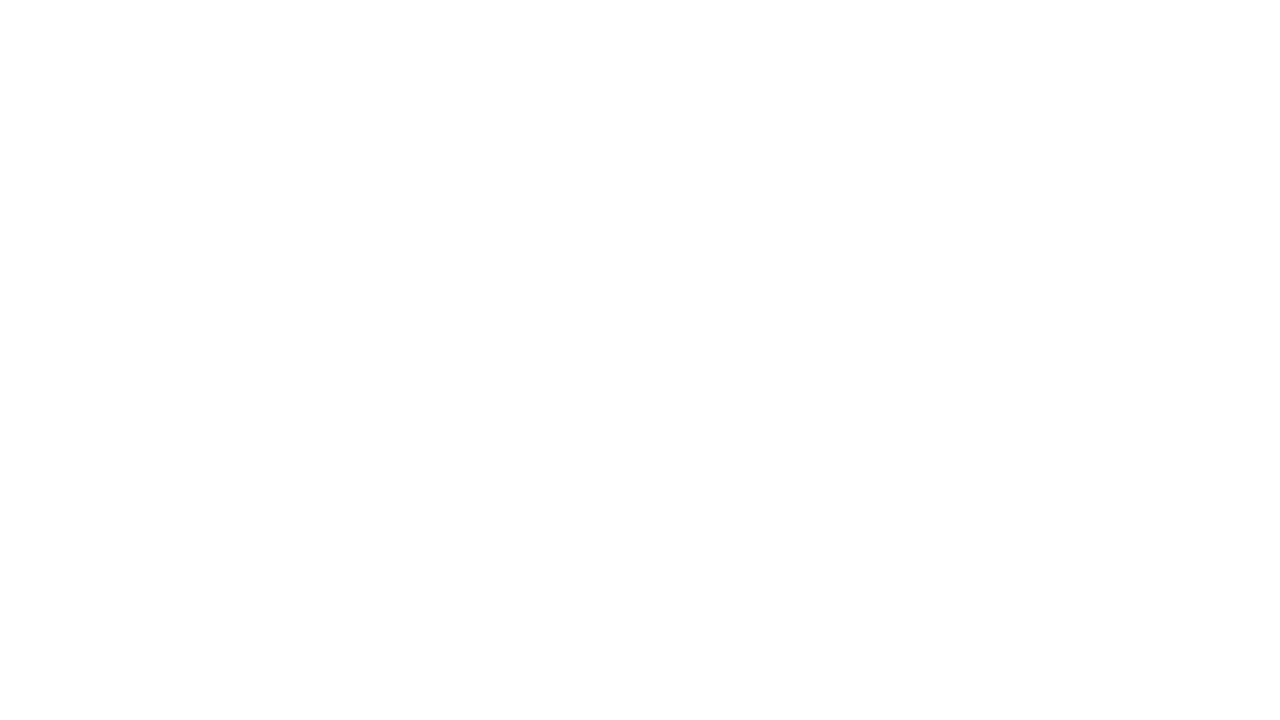